Tests a form on a practice automation site by filling three input fields with name values and clicking three buttons

Starting URL: https://testautomationpractice.blogspot.com/

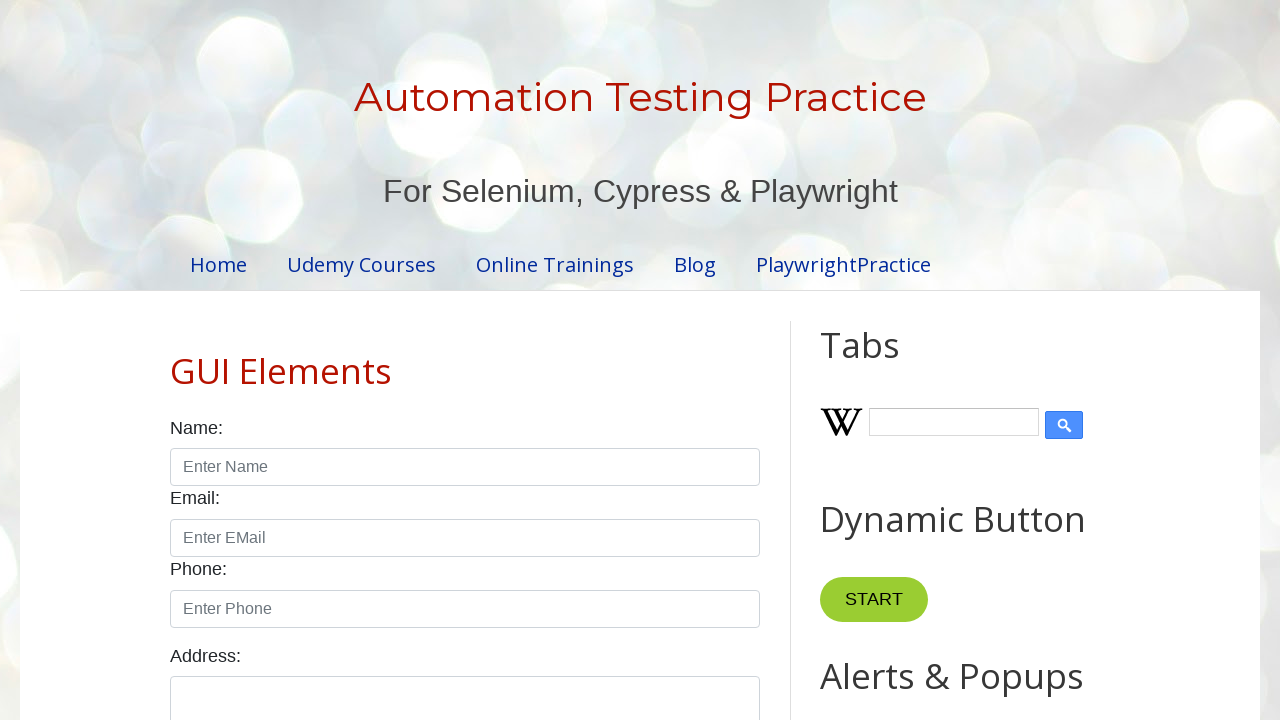

Filled first input field with first name 'Gopal' on #input1
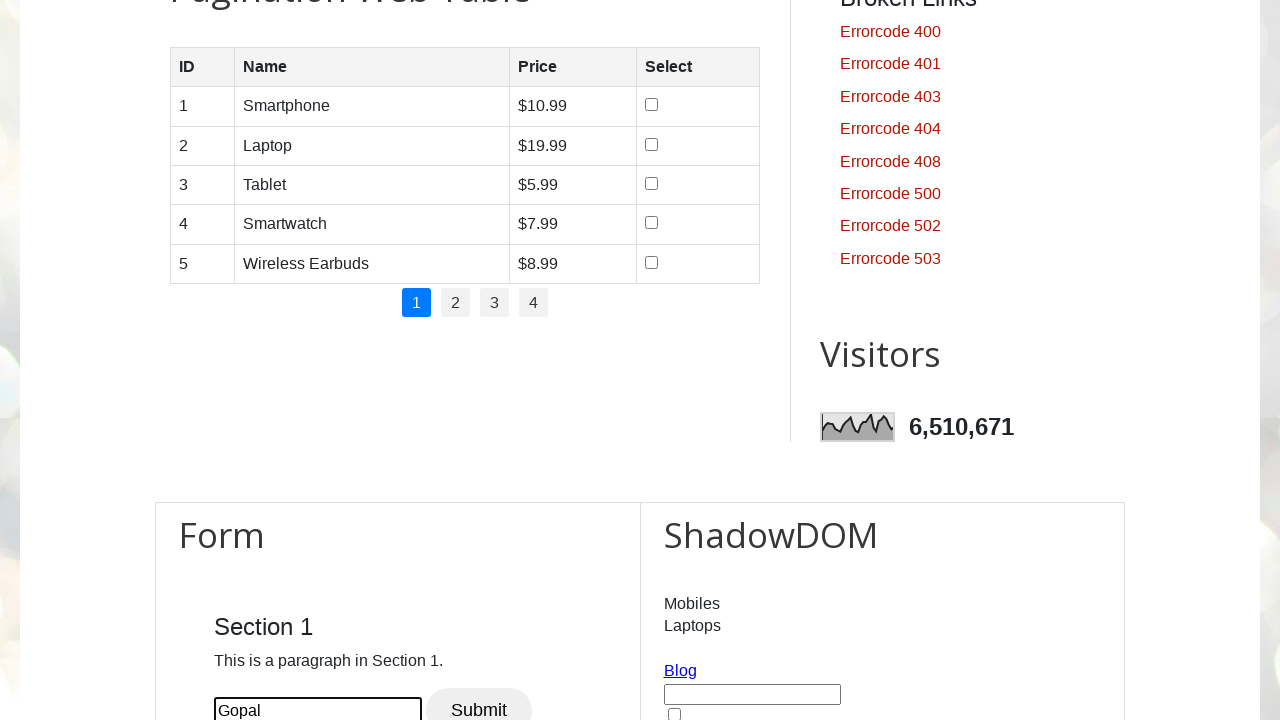

Filled second input field with middle name 'Krishna' on #input2
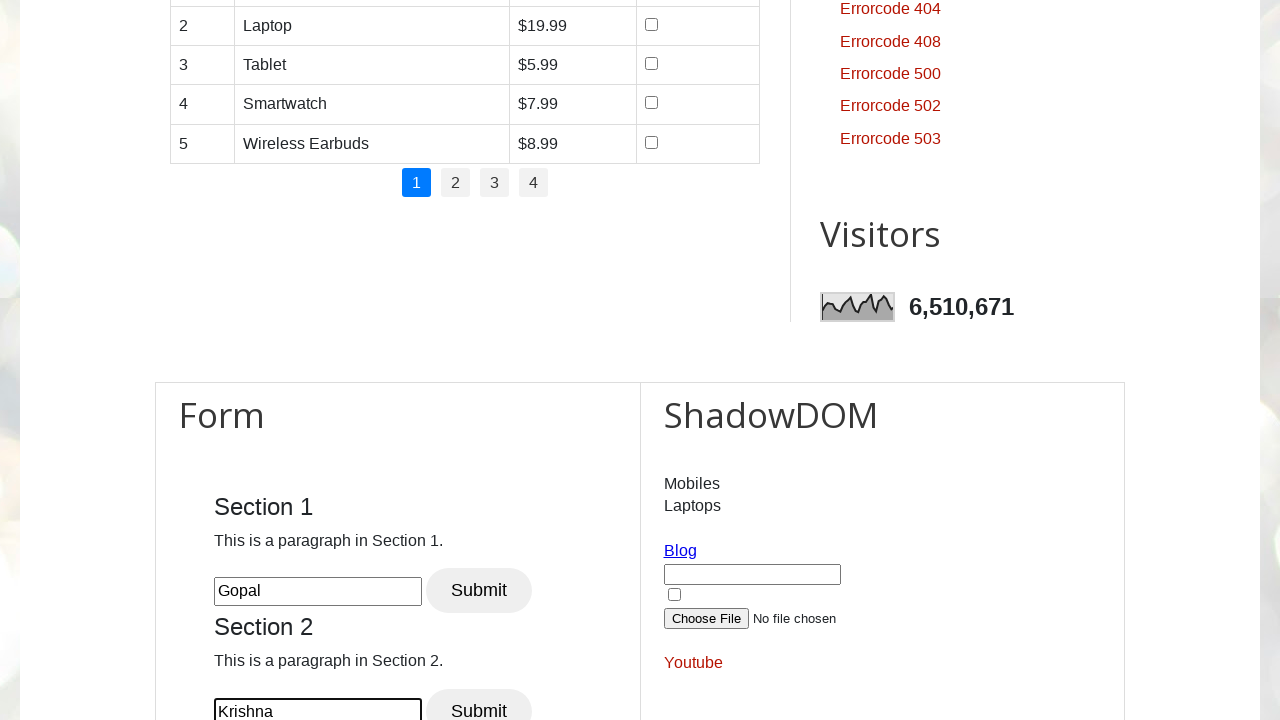

Filled third input field with last name 'Yetukuri' on #input3
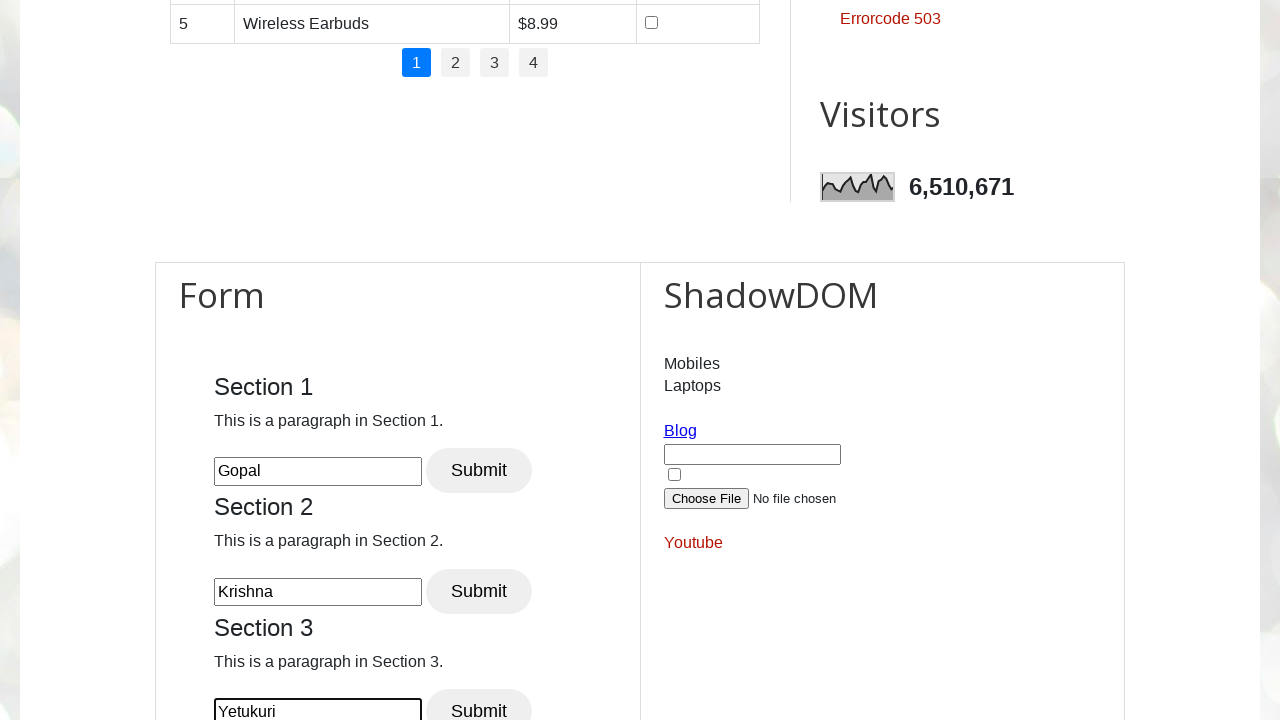

Clicked first button at (479, 471) on #btn1
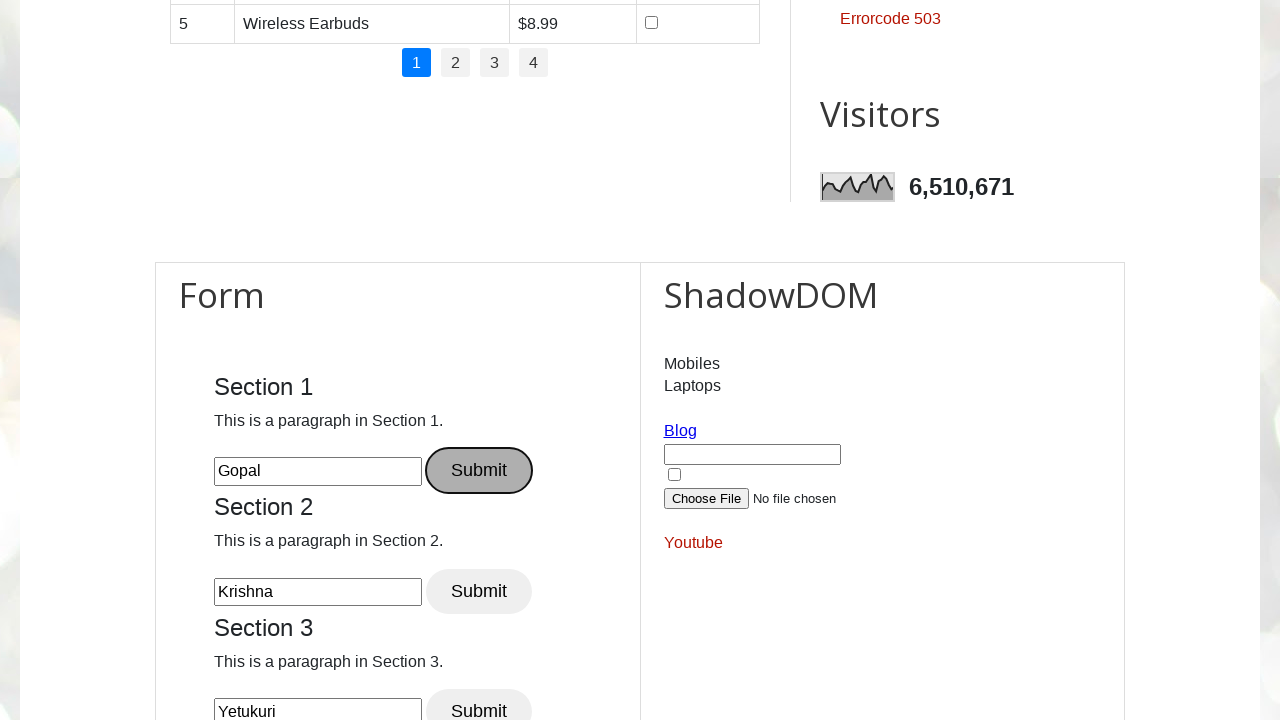

Clicked second button at (479, 591) on #btn2
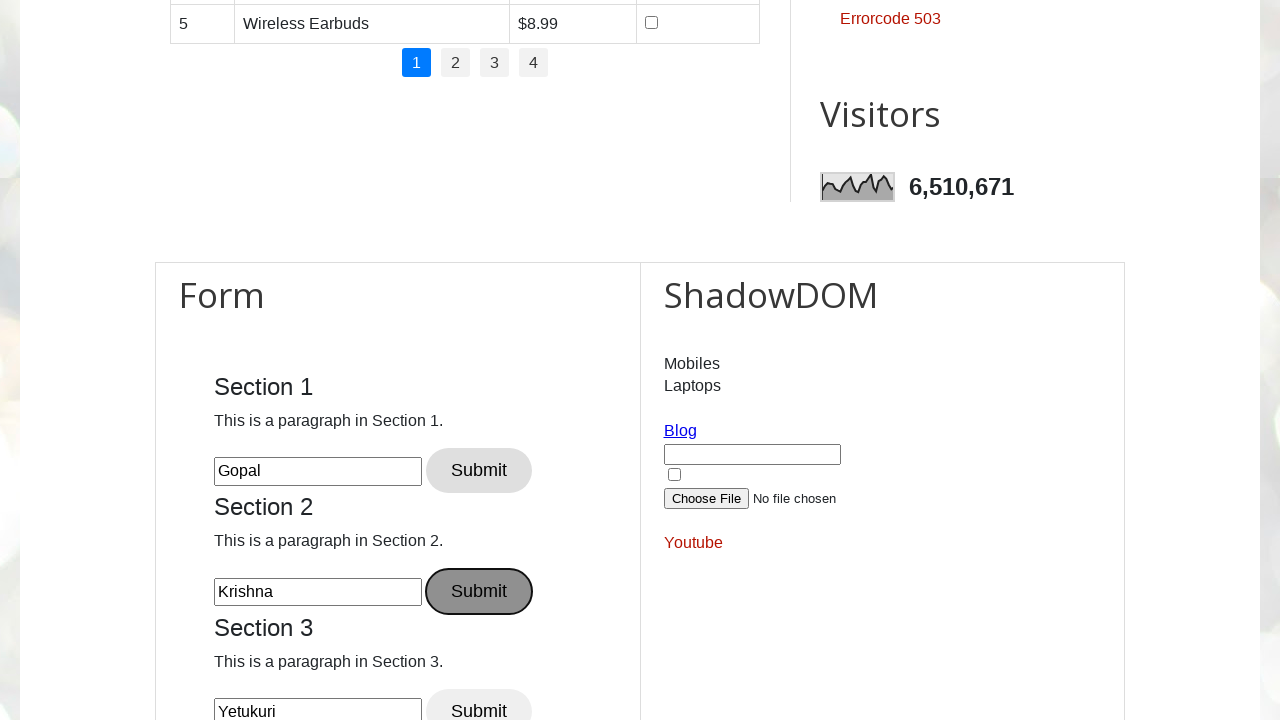

Clicked third button at (479, 698) on #btn3
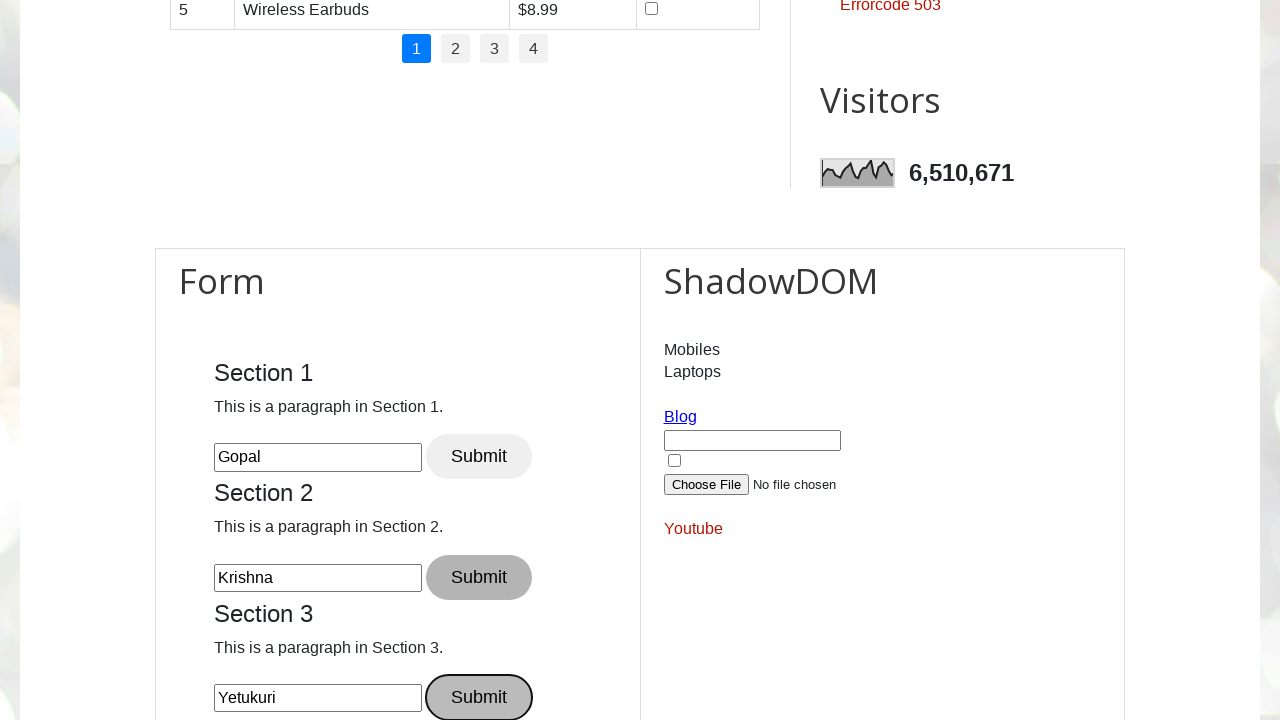

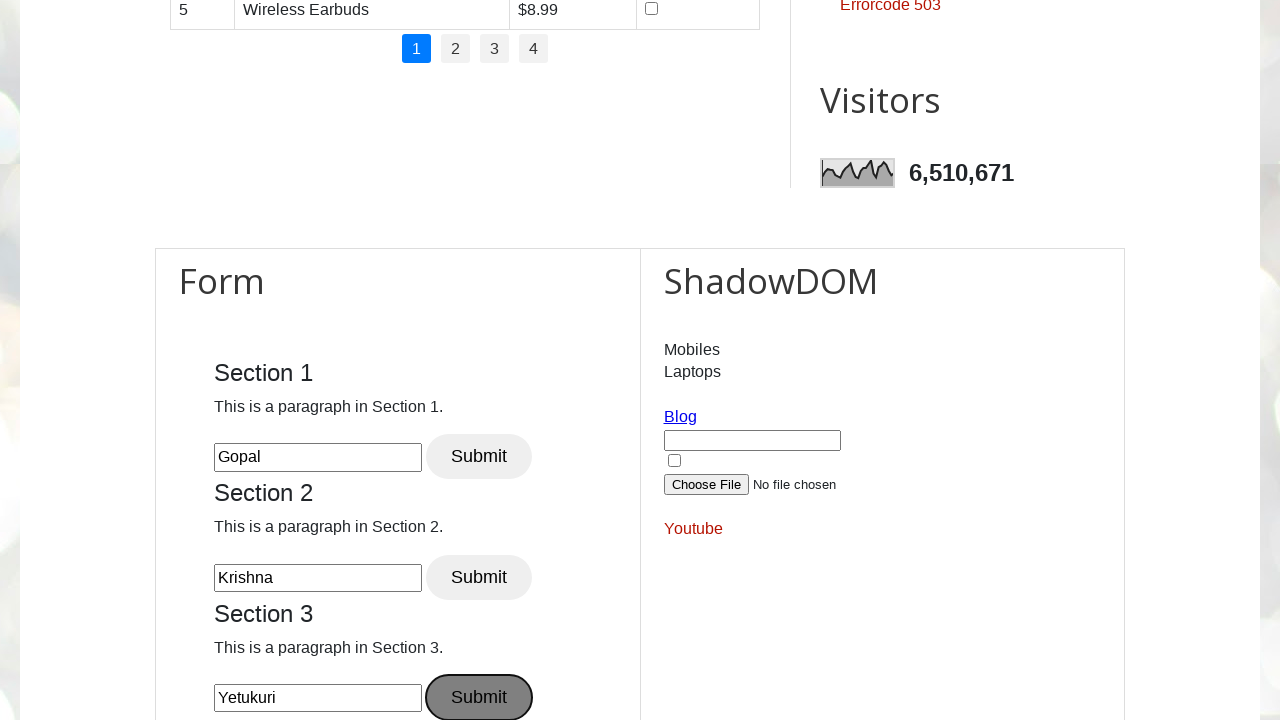